Tests JavaScript confirm alert handling by clicking a button to trigger the alert, reading its message, and accepting it

Starting URL: https://the-internet.herokuapp.com/javascript_alerts

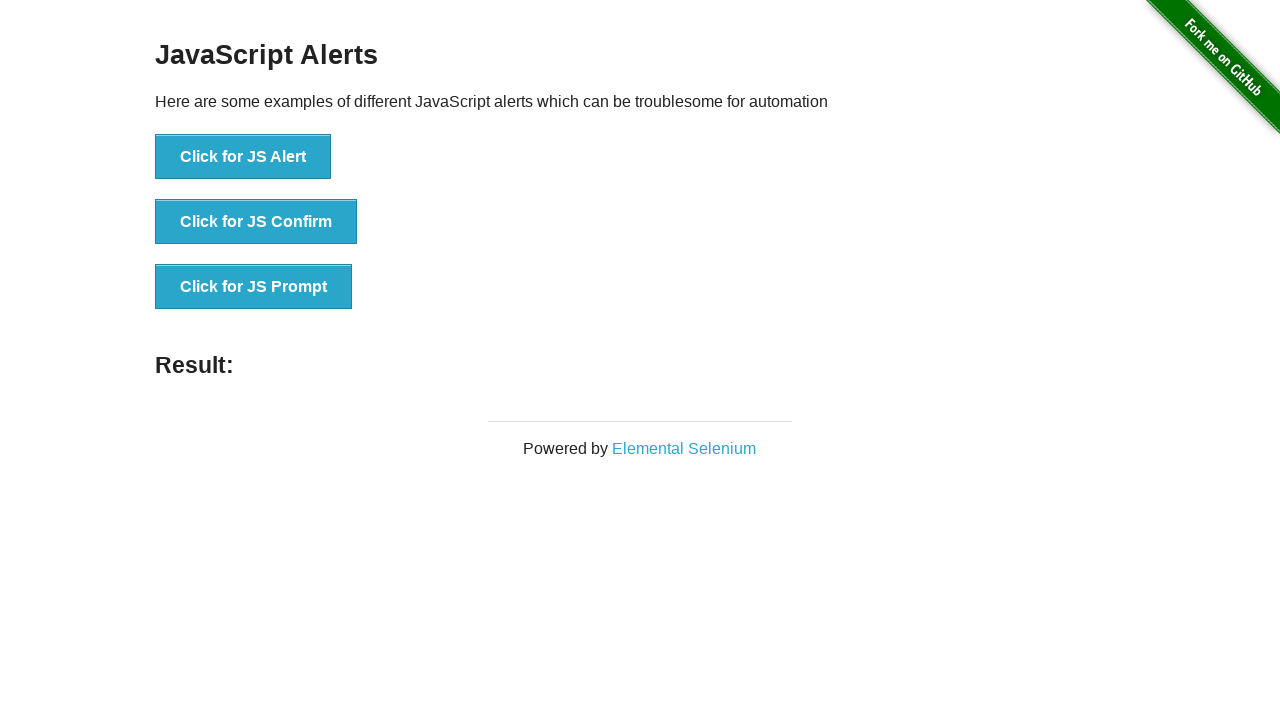

Clicked button to trigger JS Confirm alert at (256, 222) on xpath=//button[text()='Click for JS Confirm']
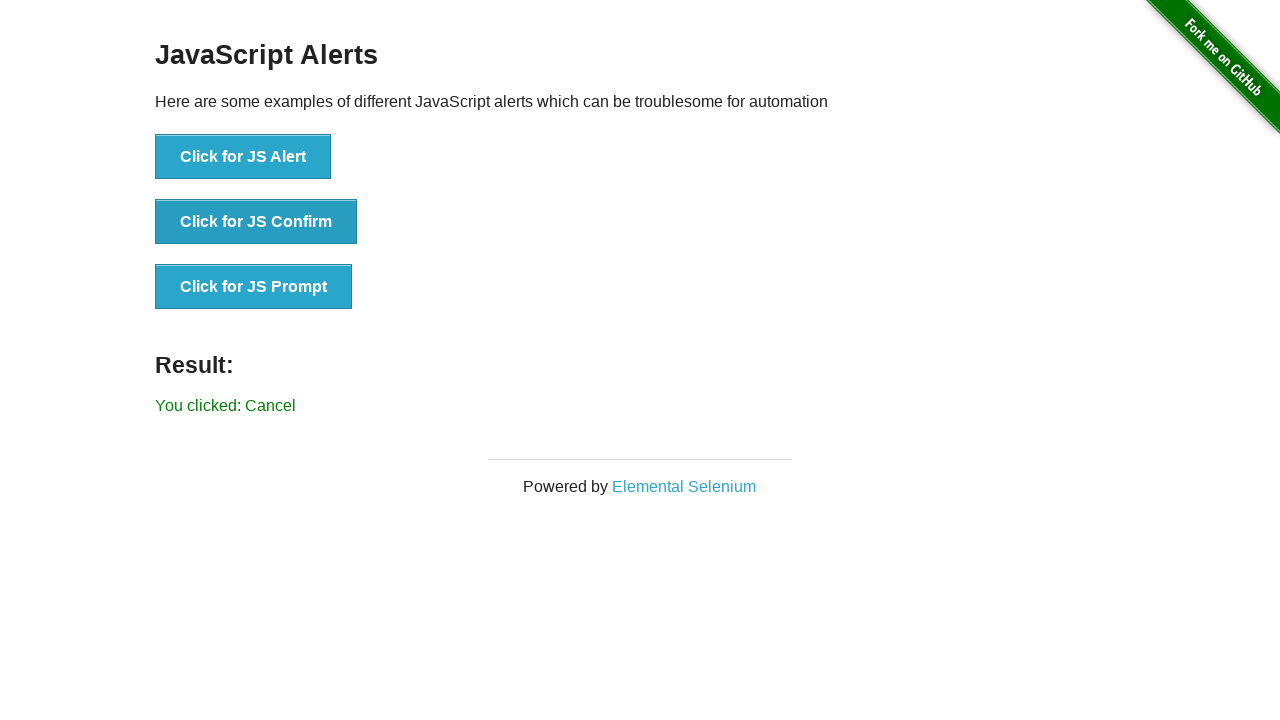

Set up dialog handler to accept alerts
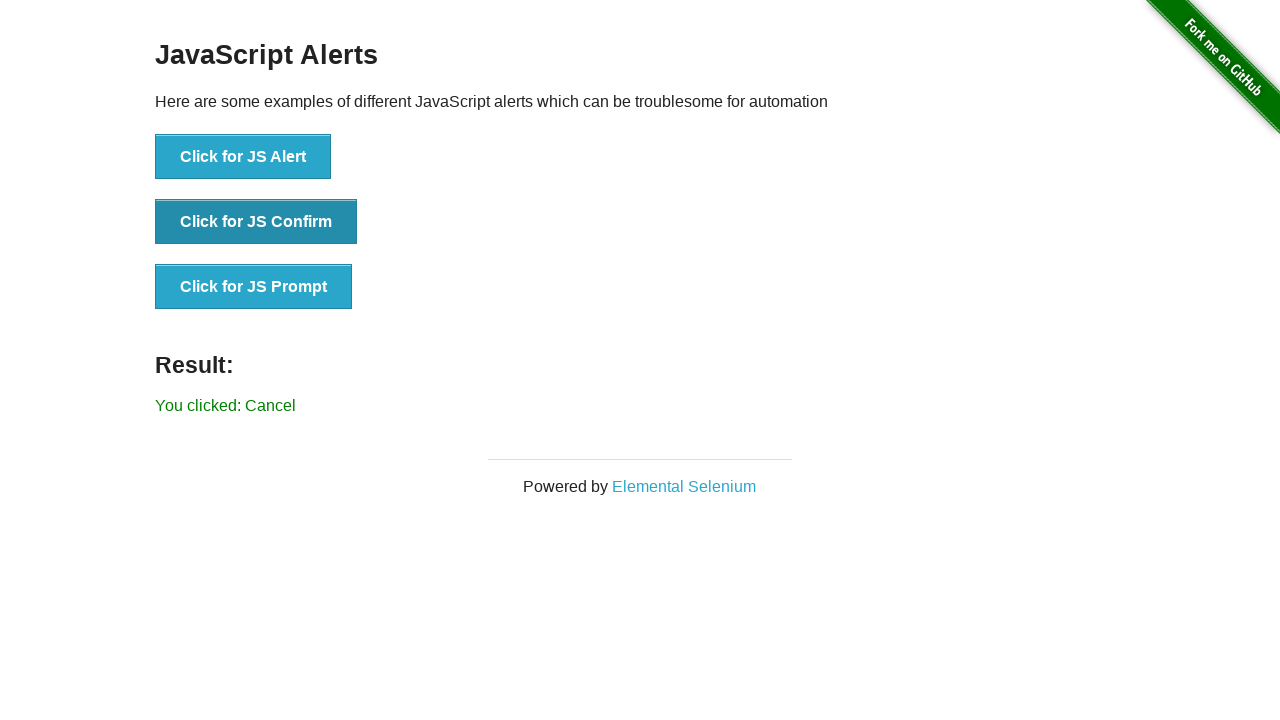

Set up one-time dialog handler to accept alert
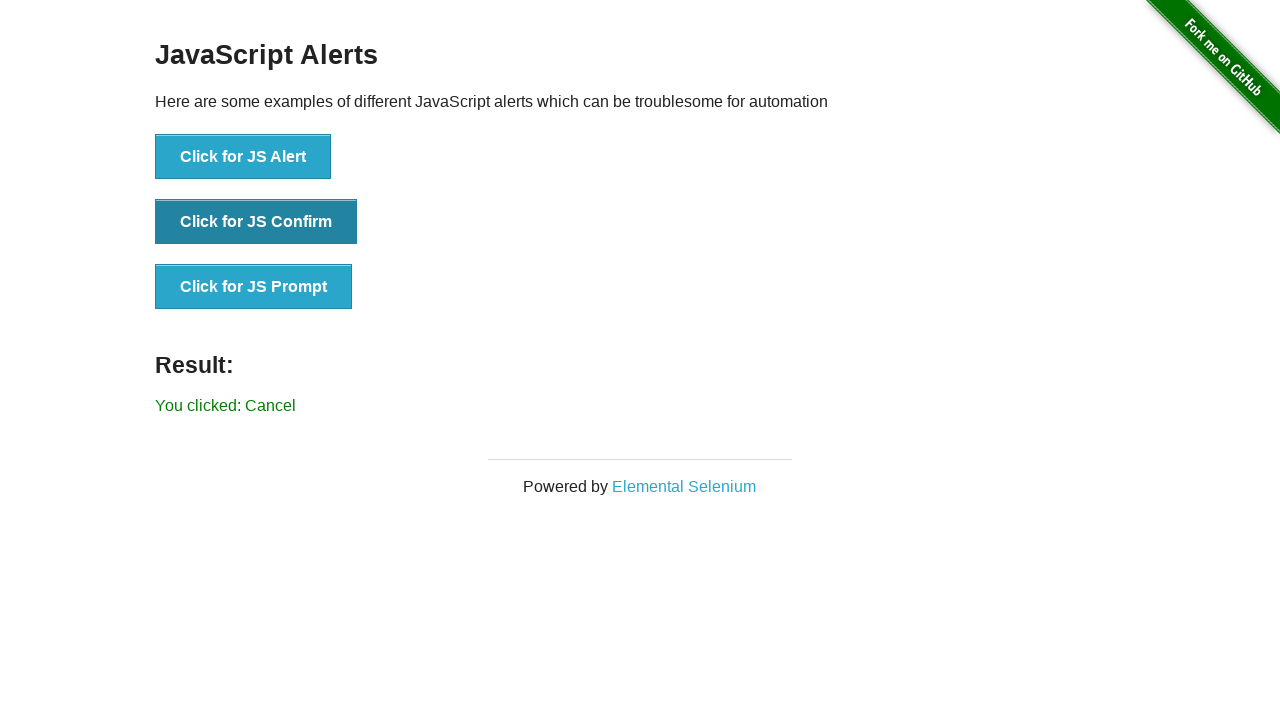

Clicked button to trigger JS Confirm alert again at (256, 222) on xpath=//button[text()='Click for JS Confirm']
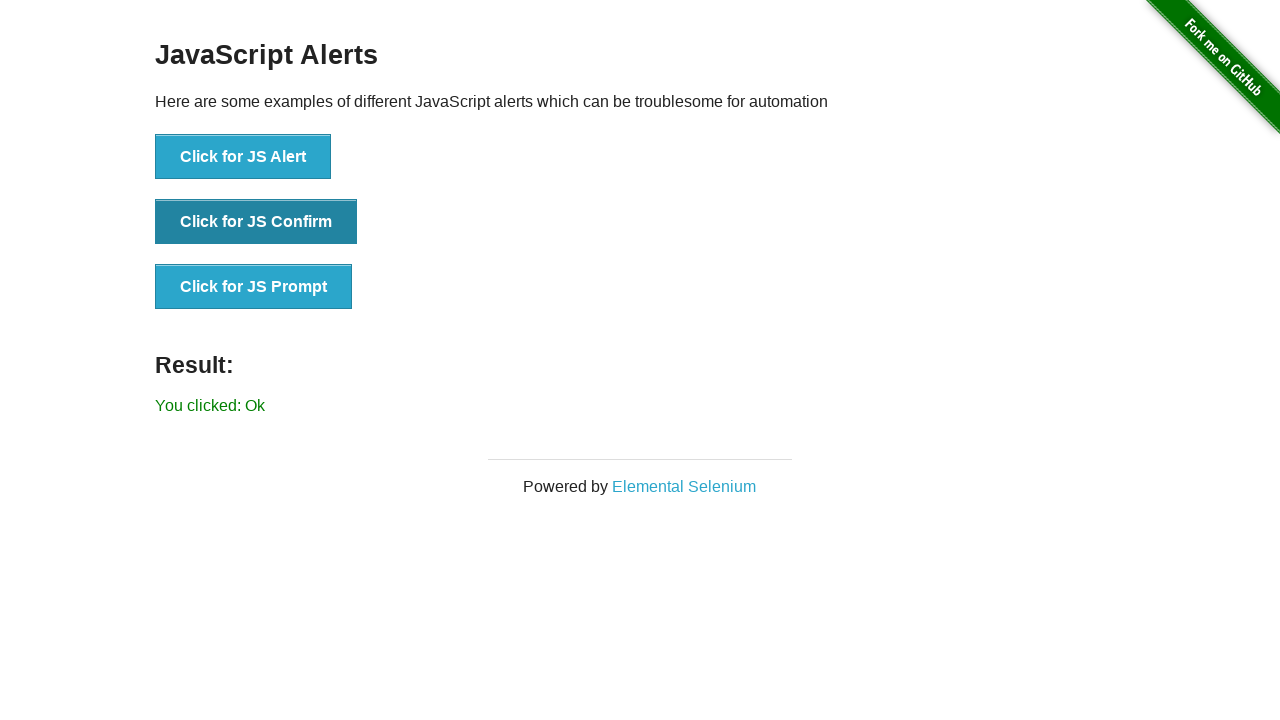

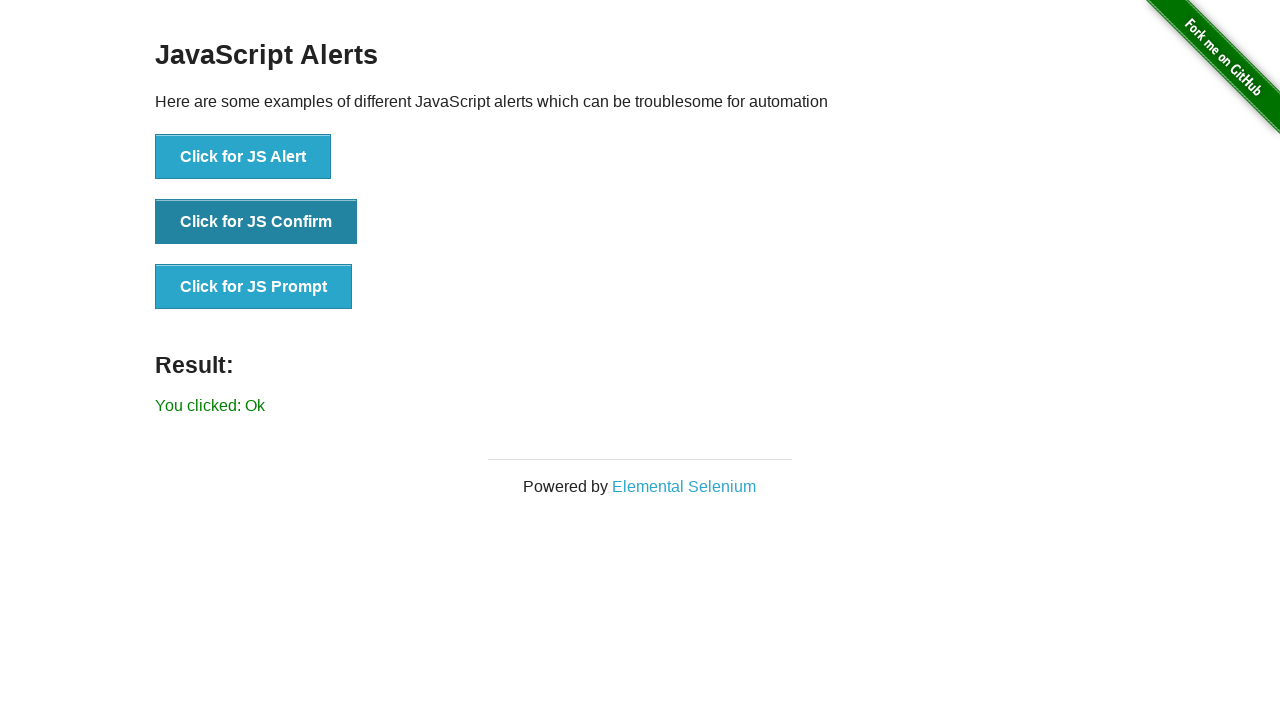